Simple navigation test that loads a Selenium practice page without performing any additional actions.

Starting URL: https://rahulshettyacademy.com/seleniumPractise/#/

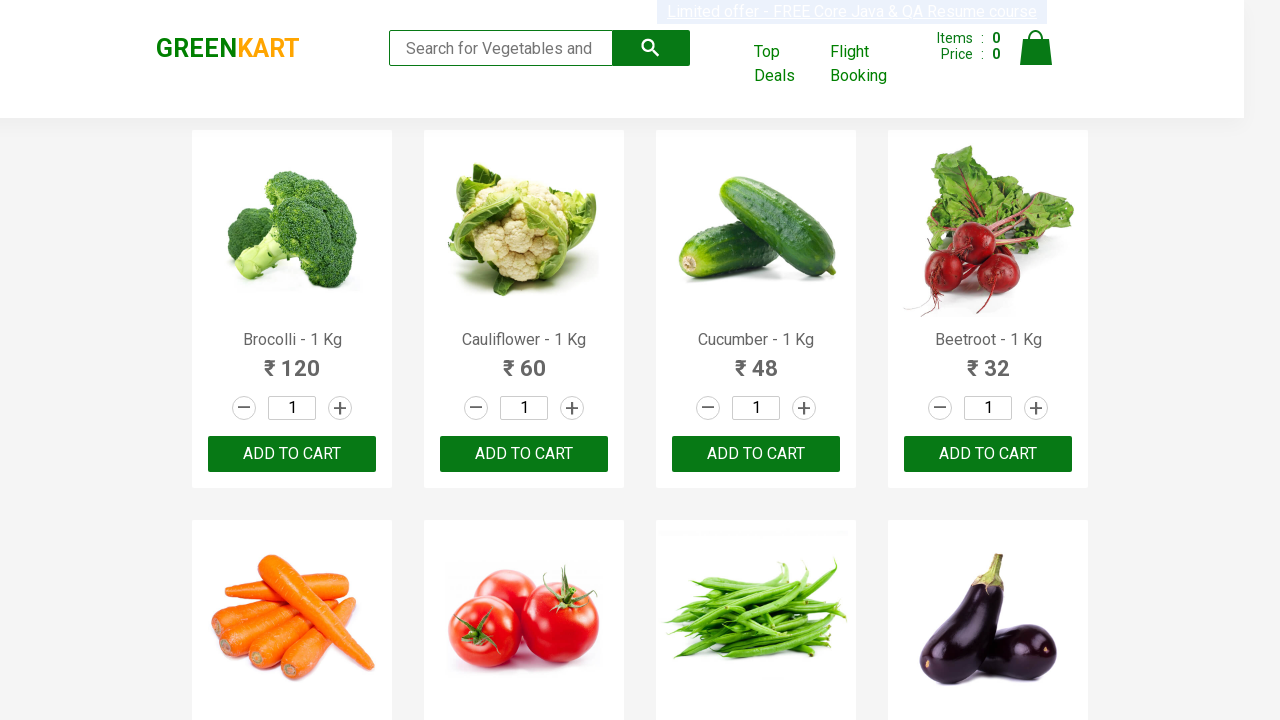

Waited for page DOM content to load on Selenium practice page
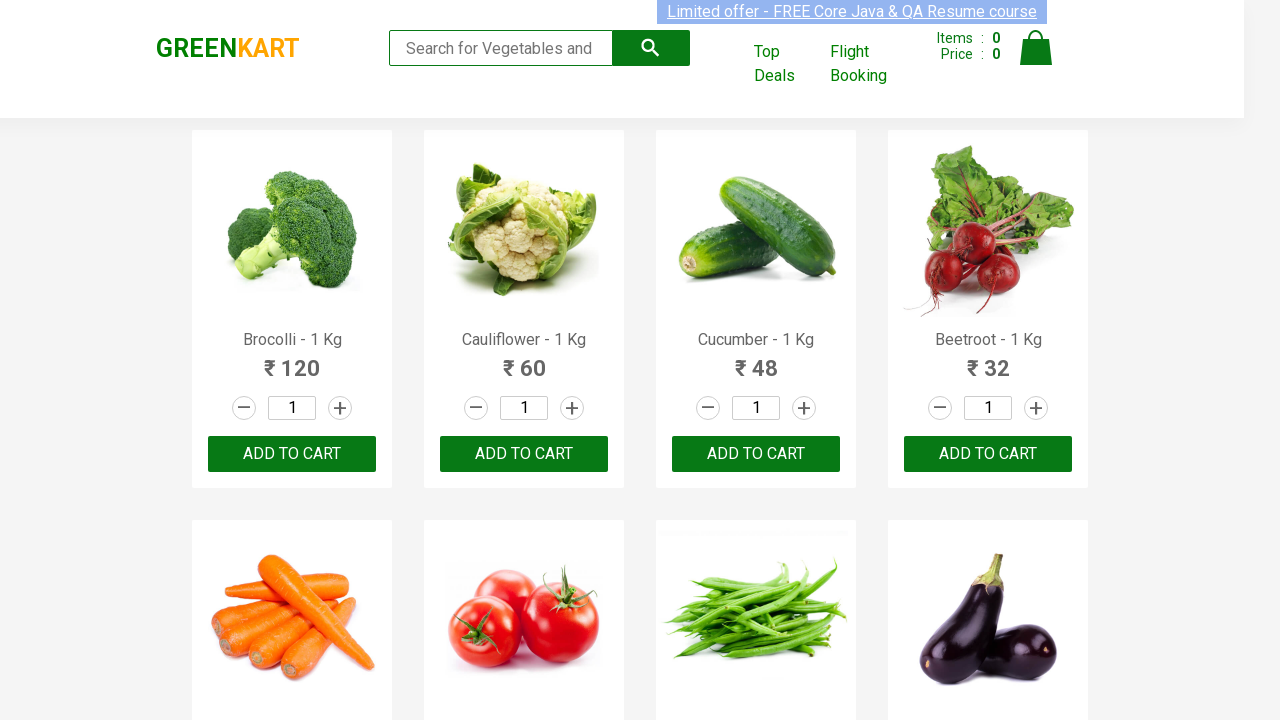

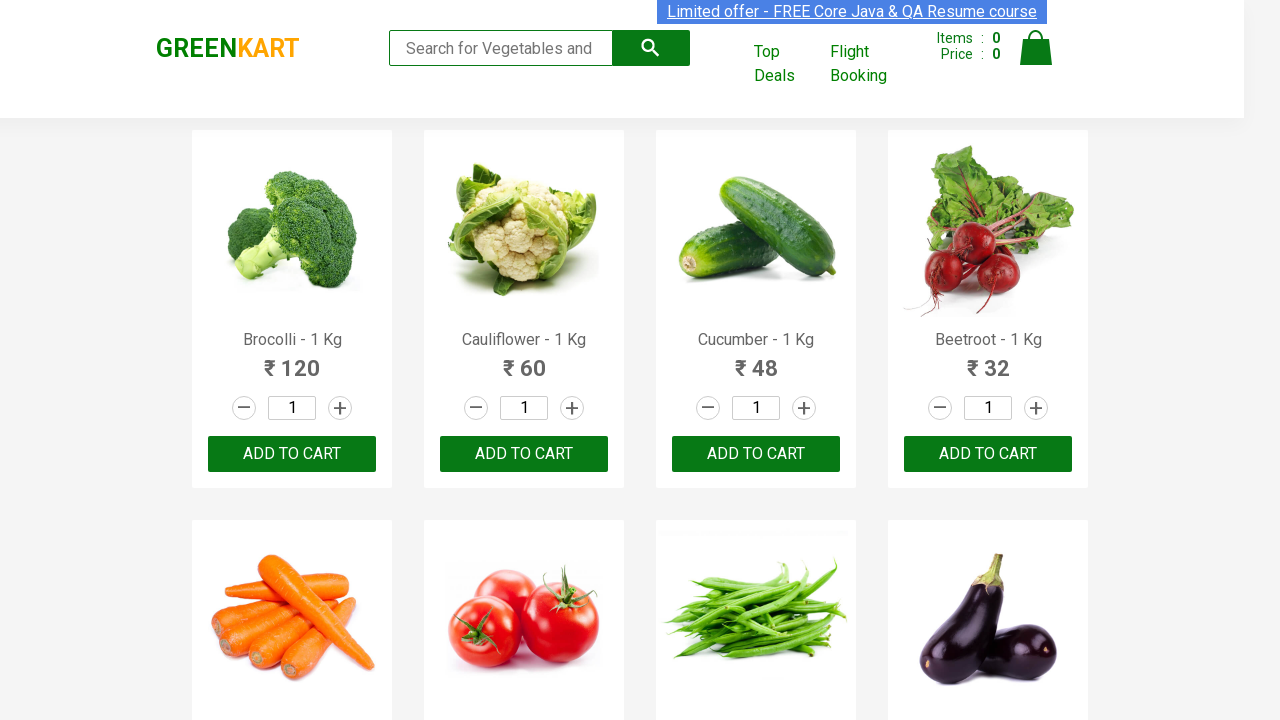